Tests page responsiveness by changing viewport sizes to desktop, tablet, and mobile dimensions and verifying page loads at each size.

Starting URL: https://katalon-test.s3.amazonaws.com/aut/html/form.html

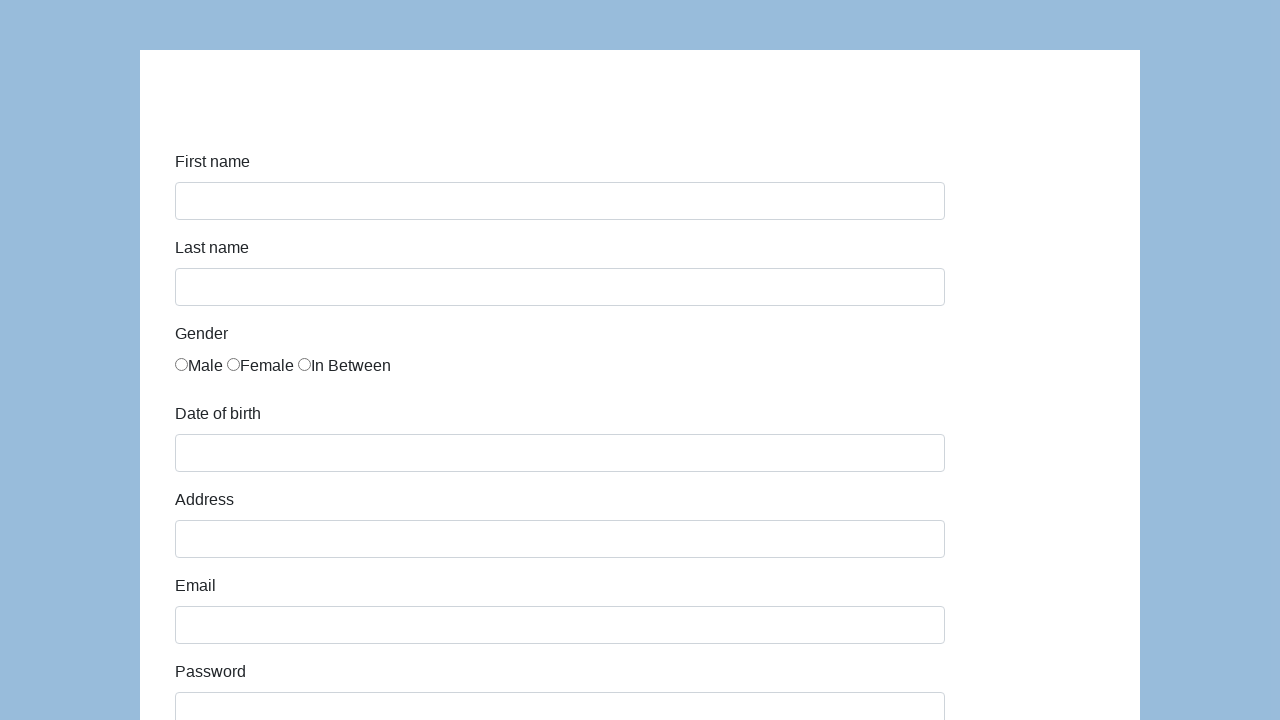

Set viewport to desktop size (1920x1080)
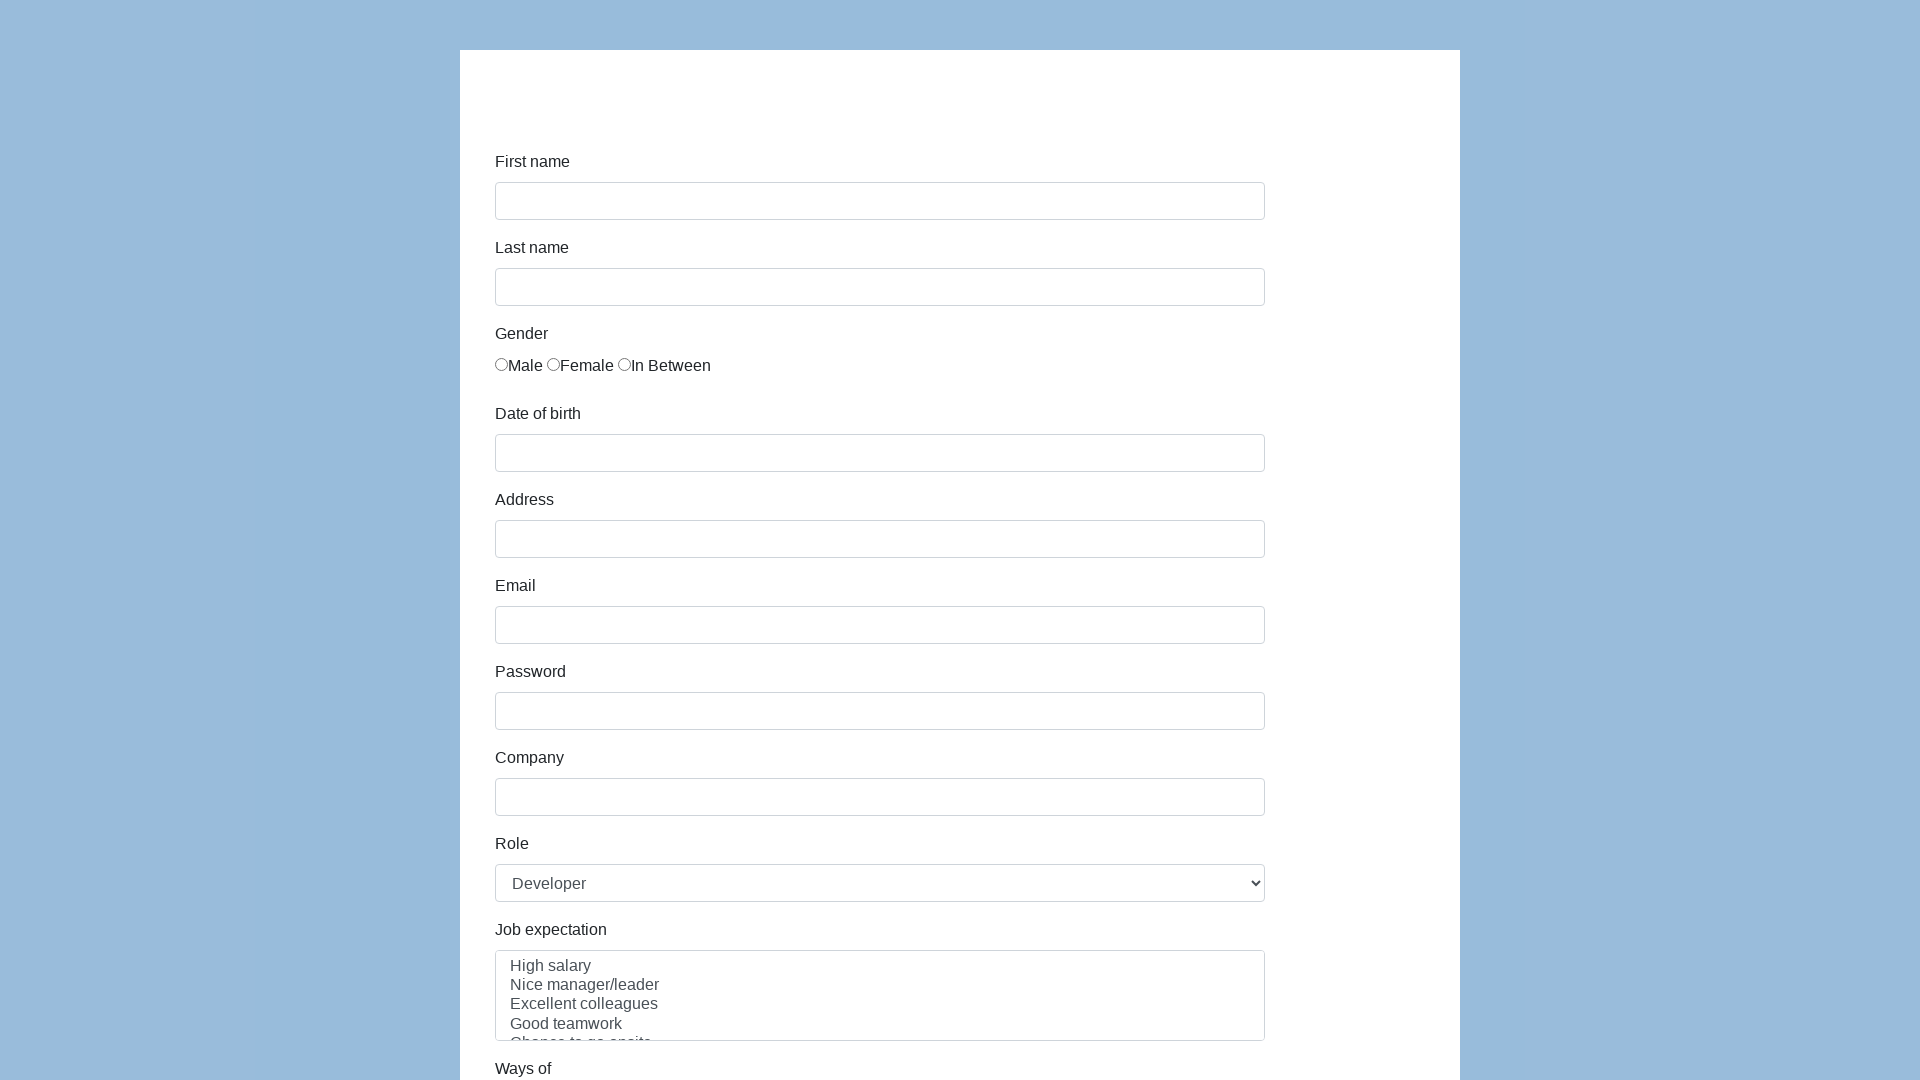

Body element loaded at desktop size
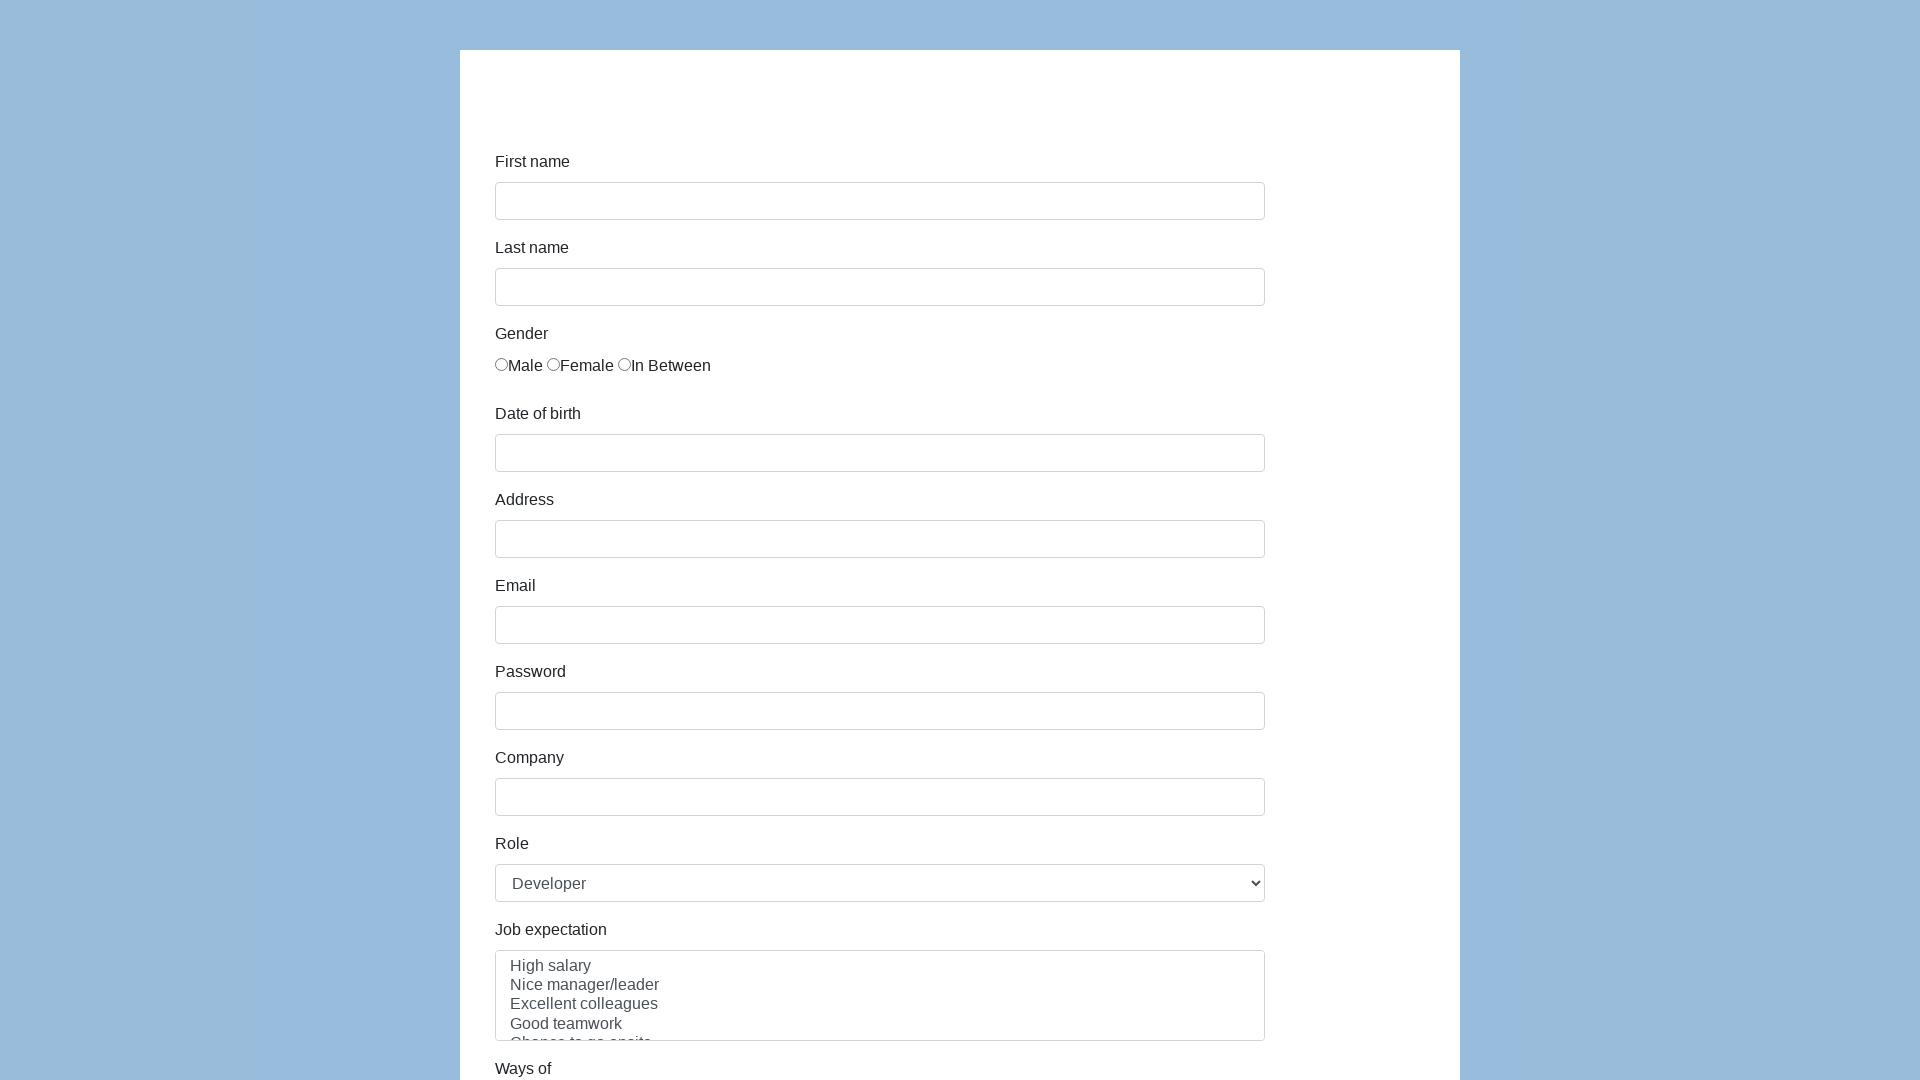

Set viewport to tablet size (768x1024)
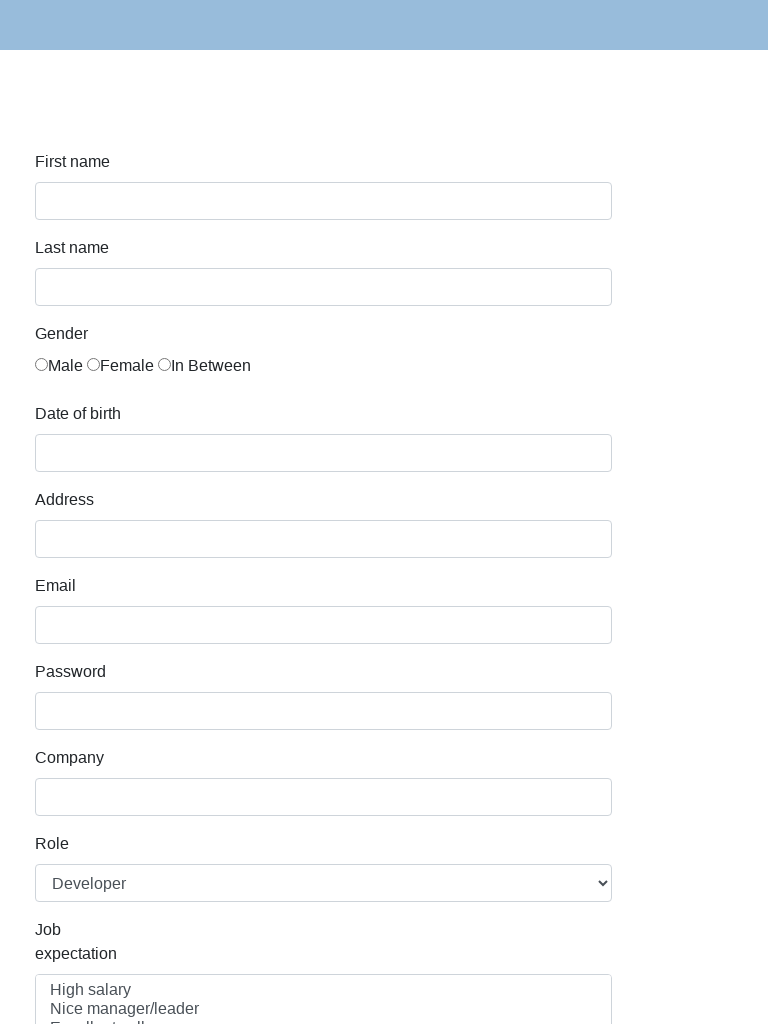

Body element loaded at tablet size
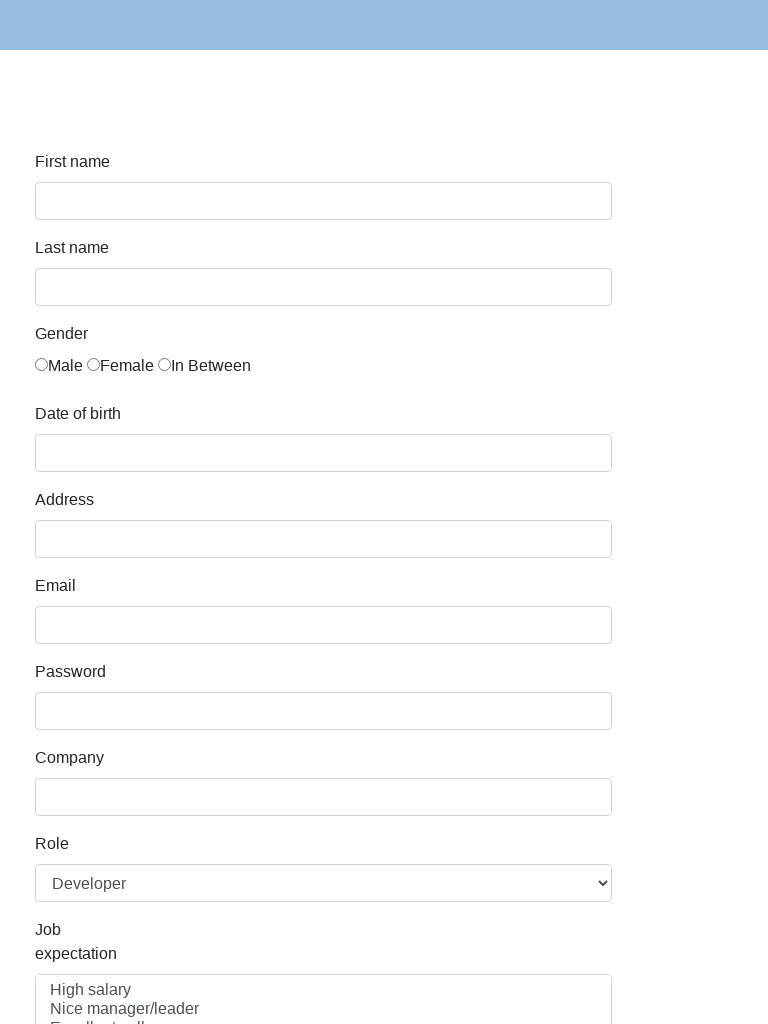

Set viewport to mobile size (375x667)
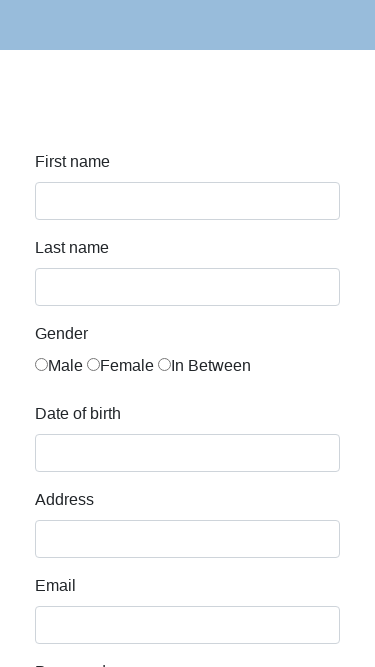

Body element loaded at mobile size
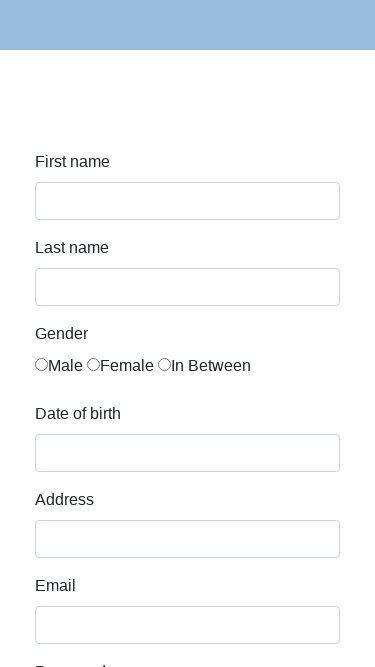

Navigated to demo form page
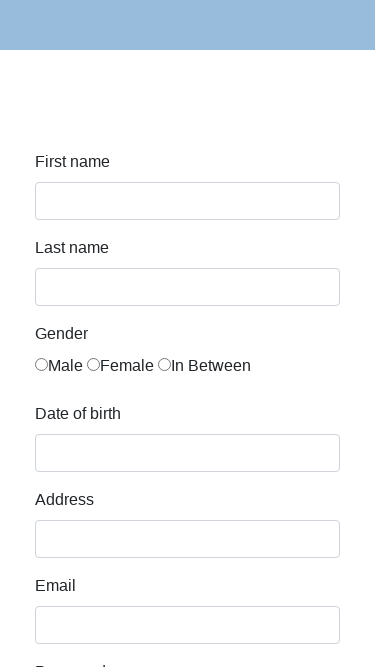

Set viewport to desktop size (1920x1080) on demo form
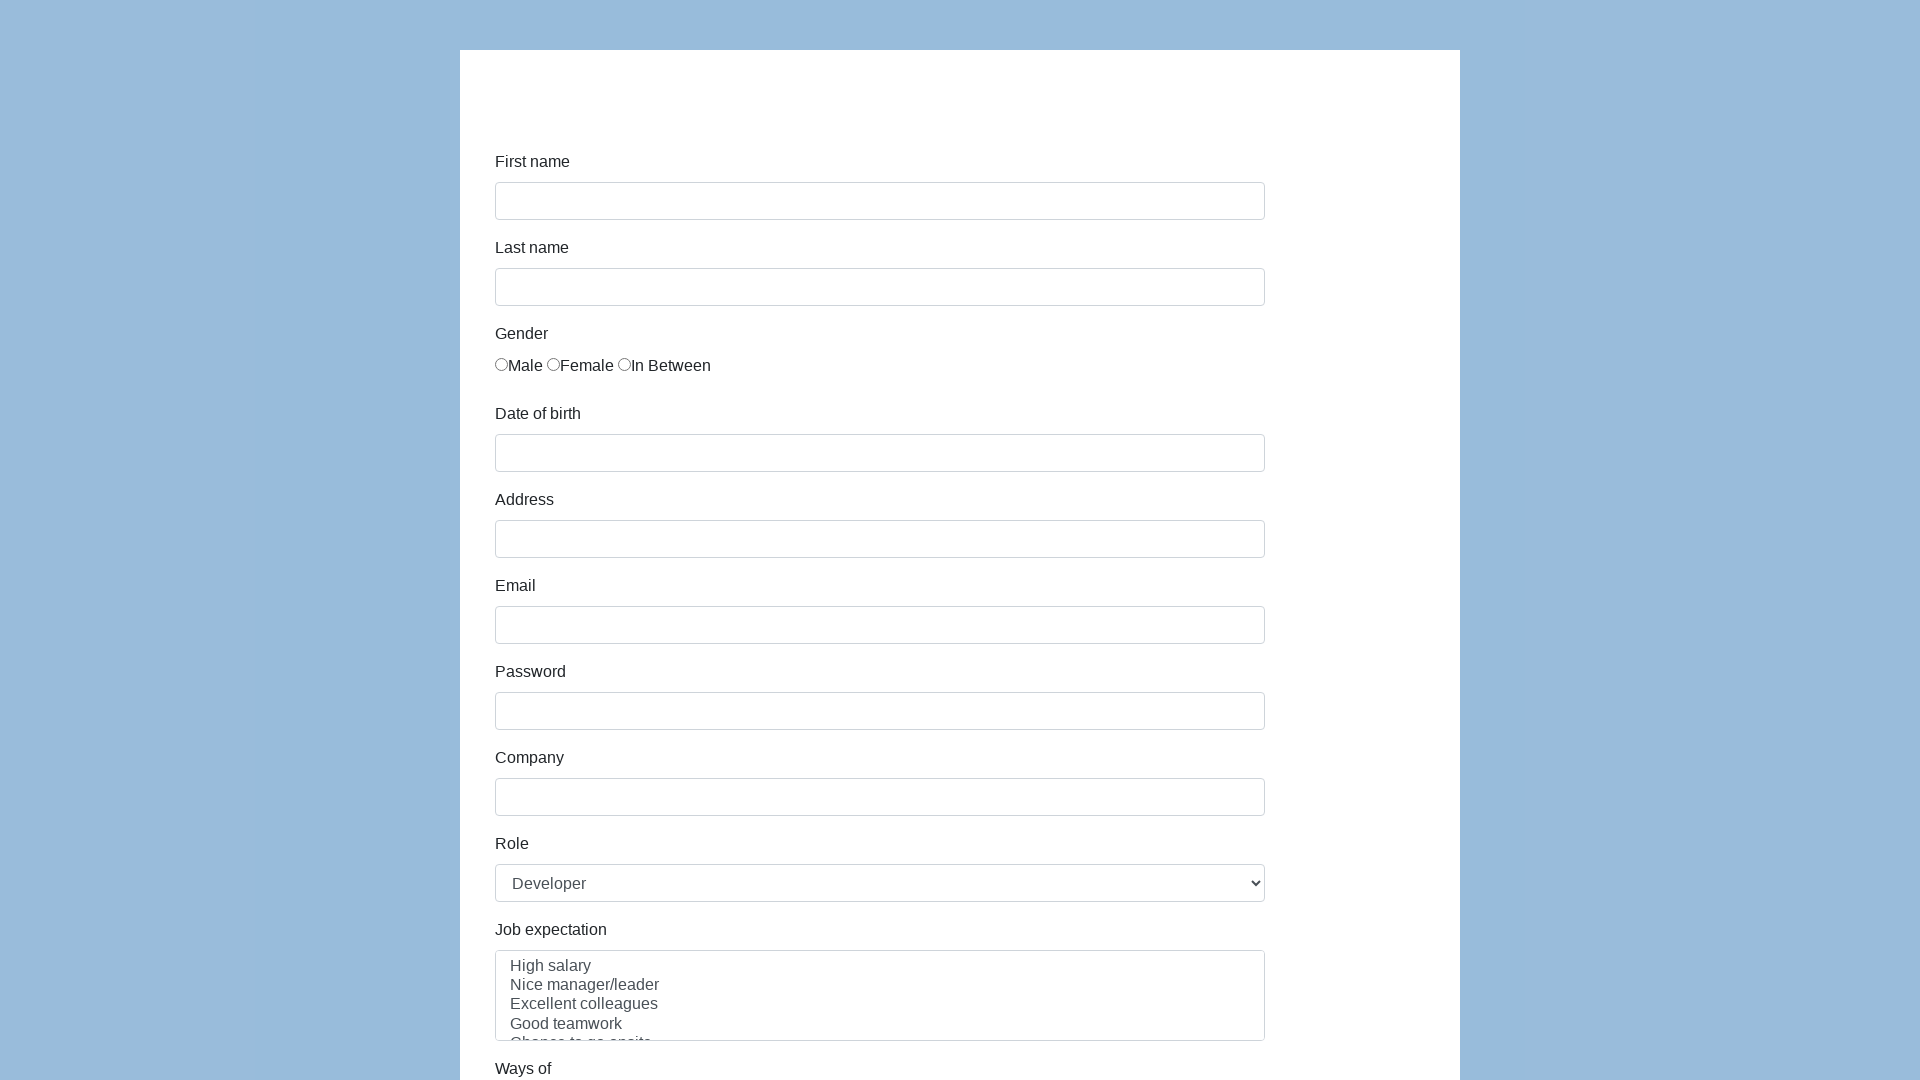

Body element loaded at desktop size on demo form
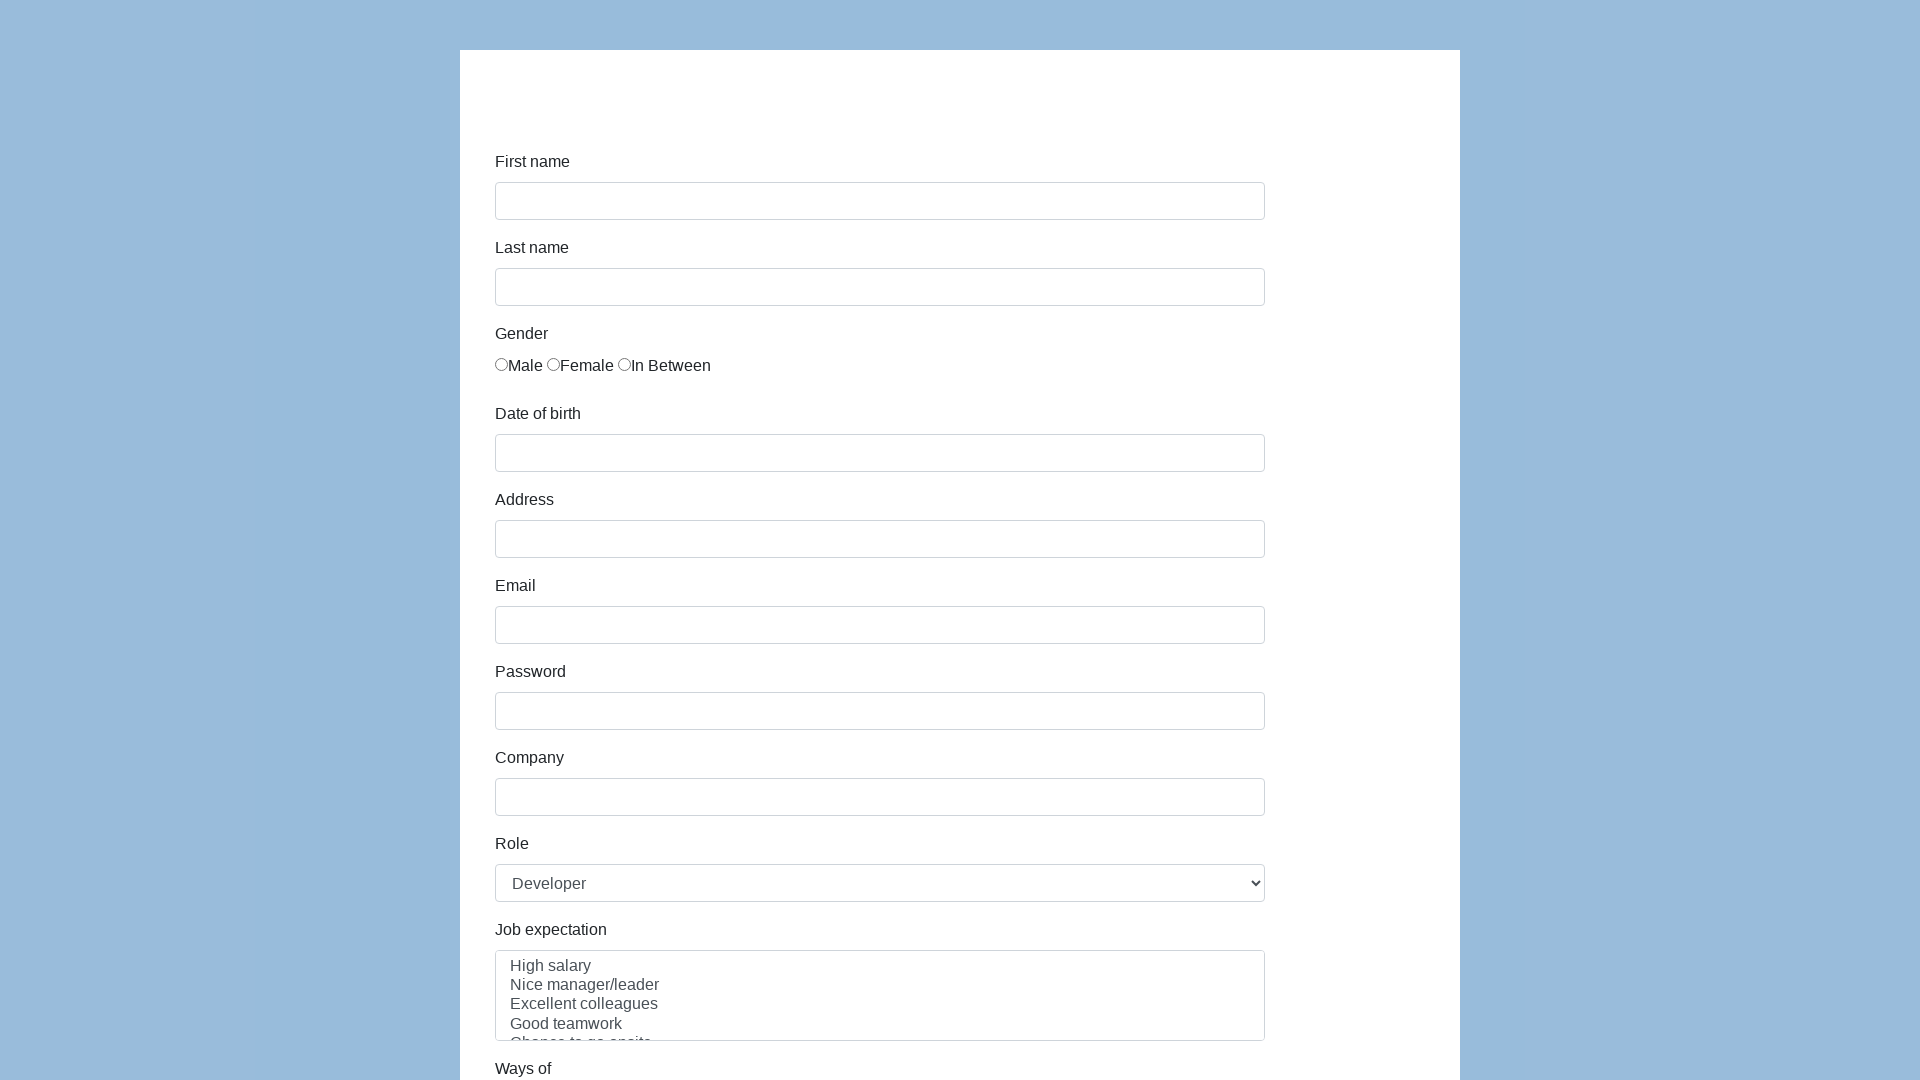

Set viewport to tablet size (768x1024) on demo form
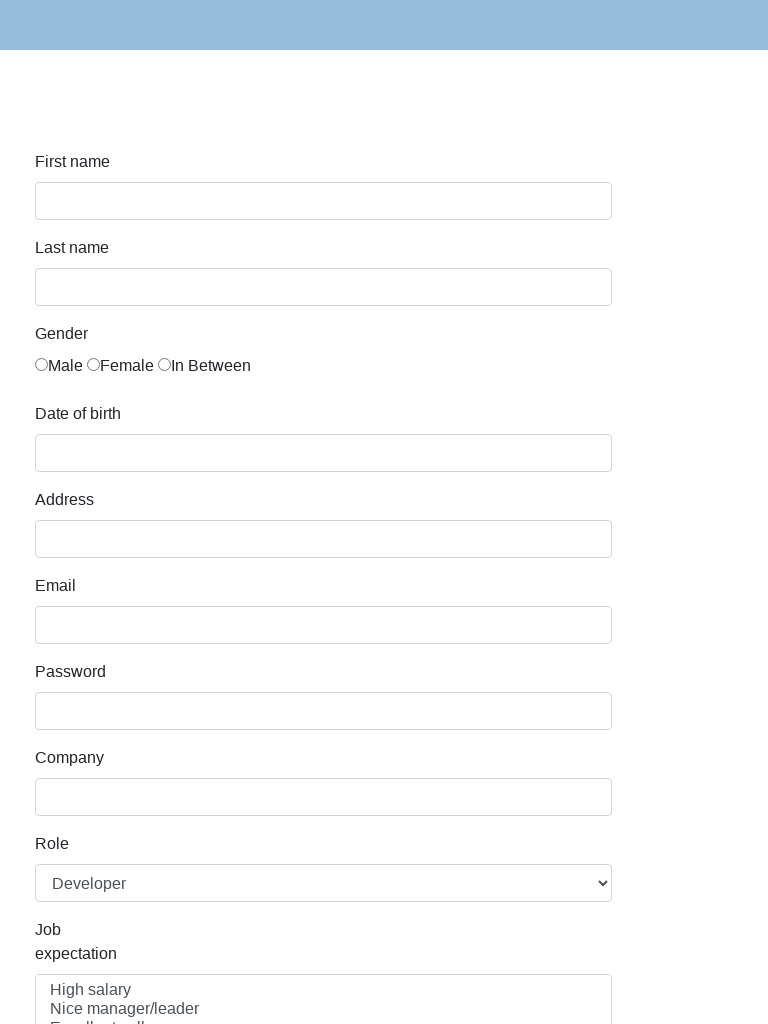

Body element loaded at tablet size on demo form
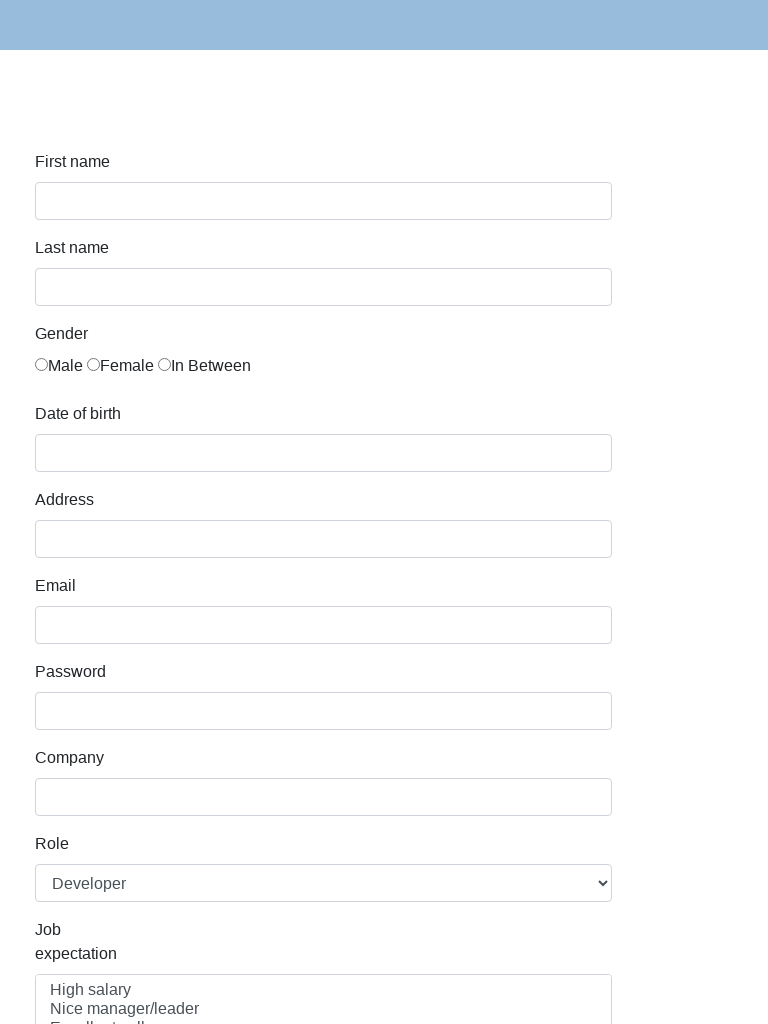

Set viewport to mobile size (375x667) on demo form
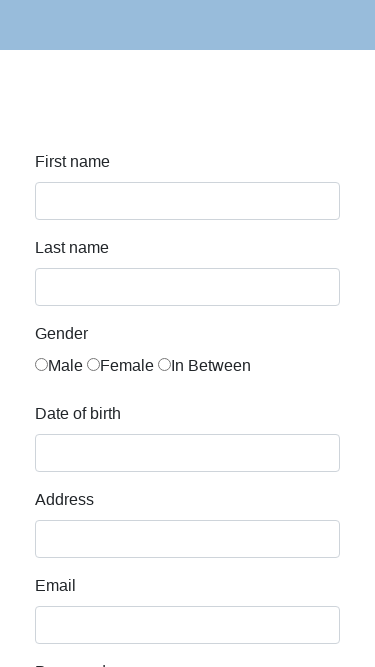

Body element loaded at mobile size on demo form
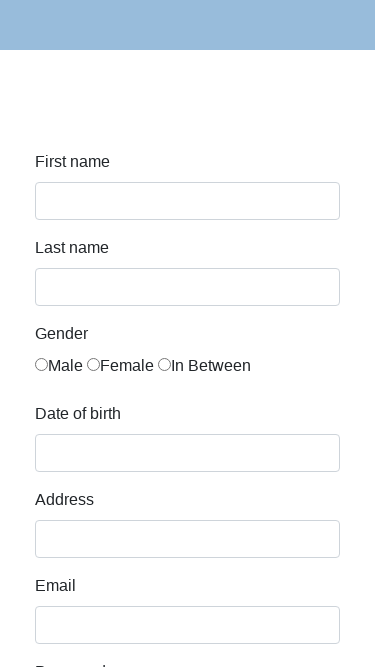

Navigated to index page
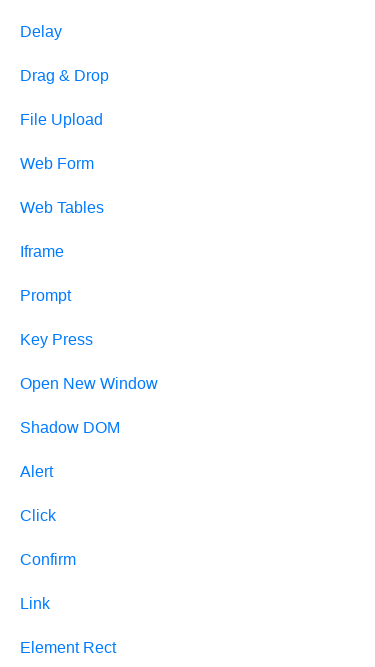

Set viewport to desktop size (1920x1080) on index page
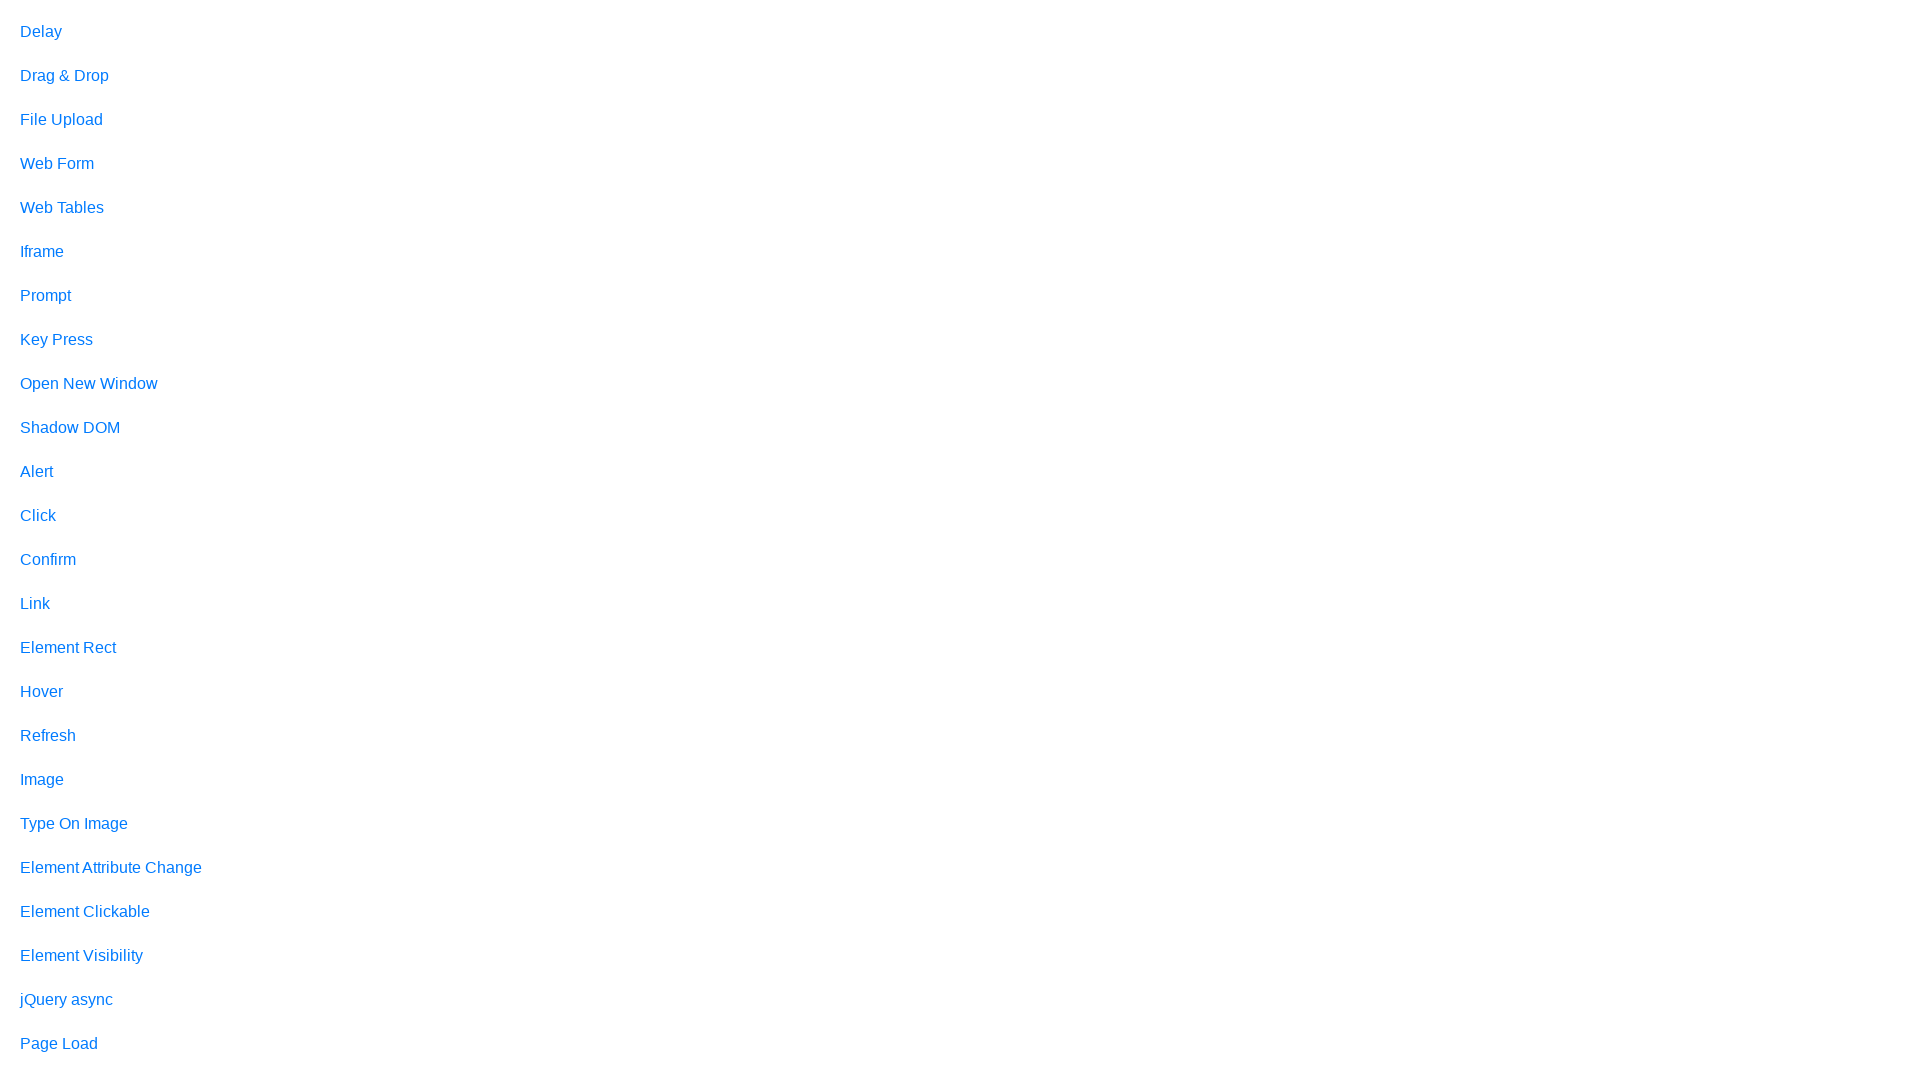

Body element loaded at desktop size on index page
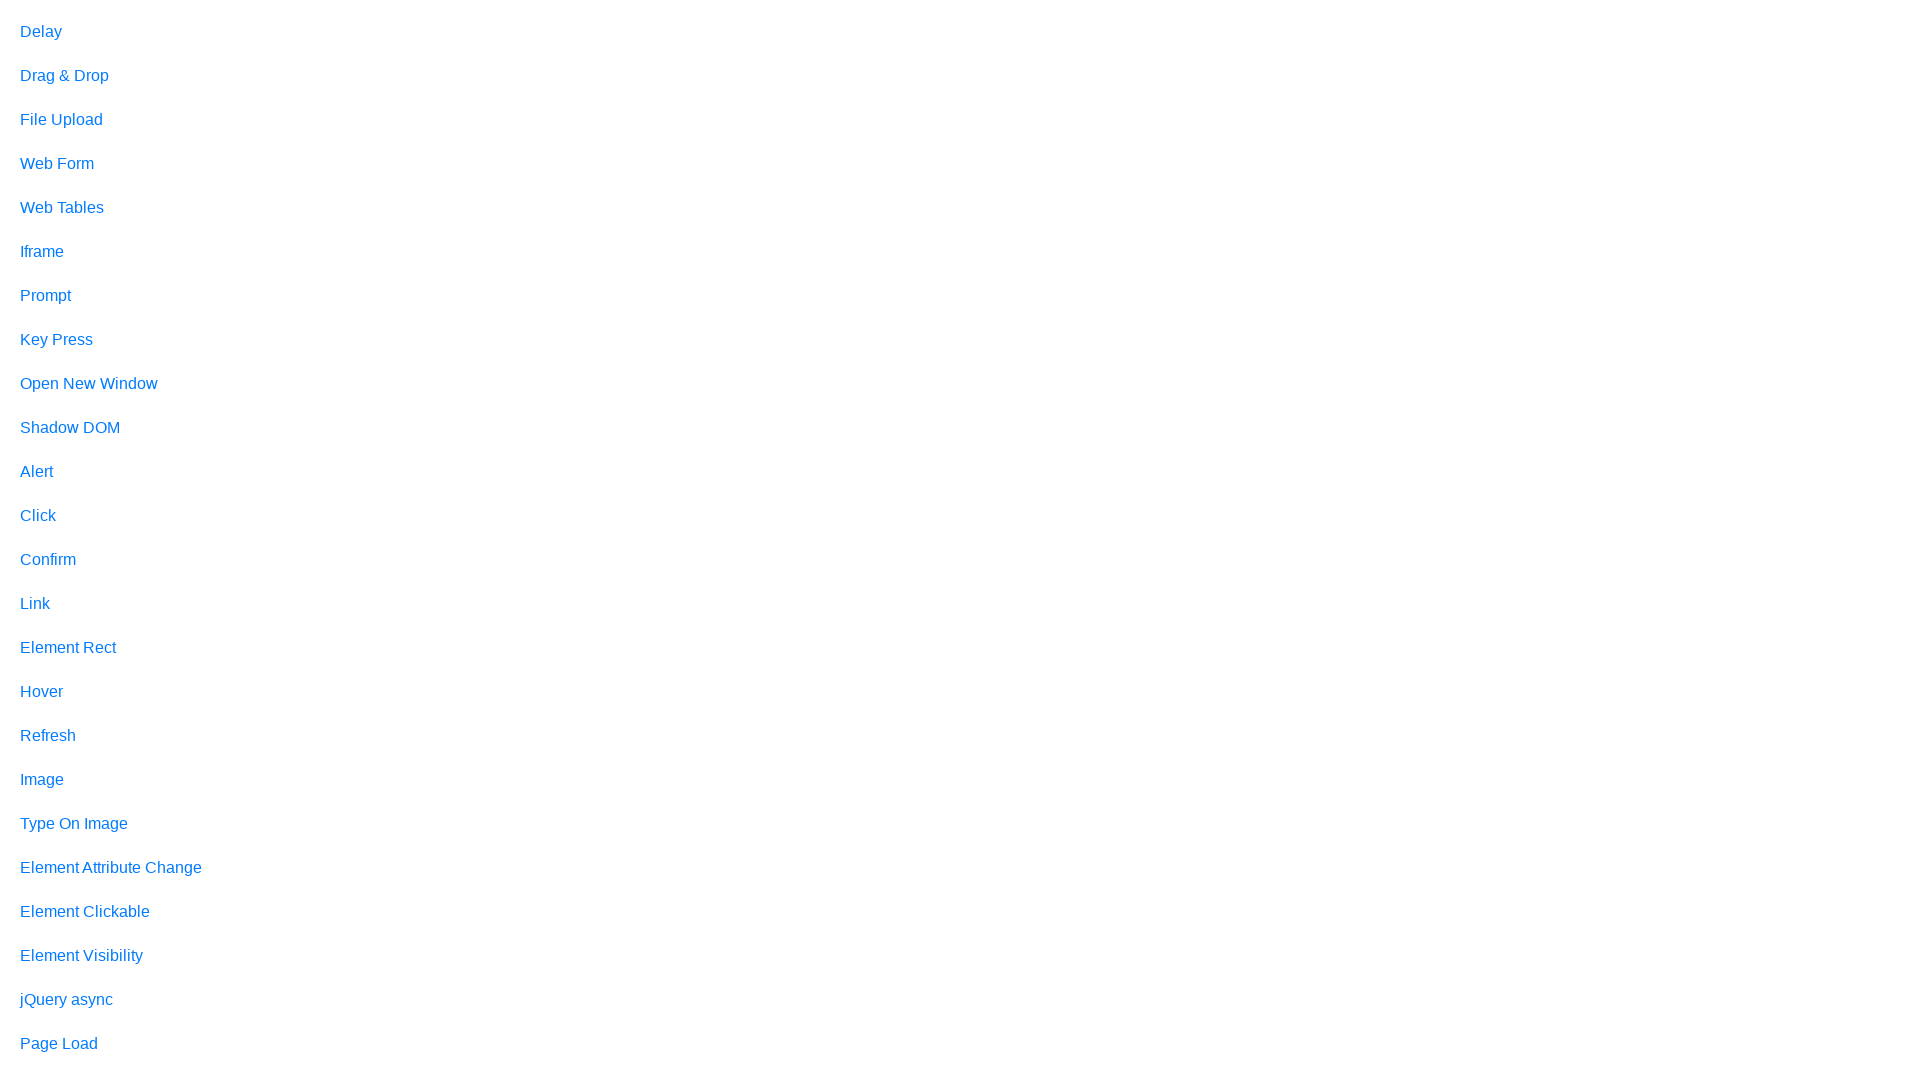

Set viewport to tablet size (768x1024) on index page
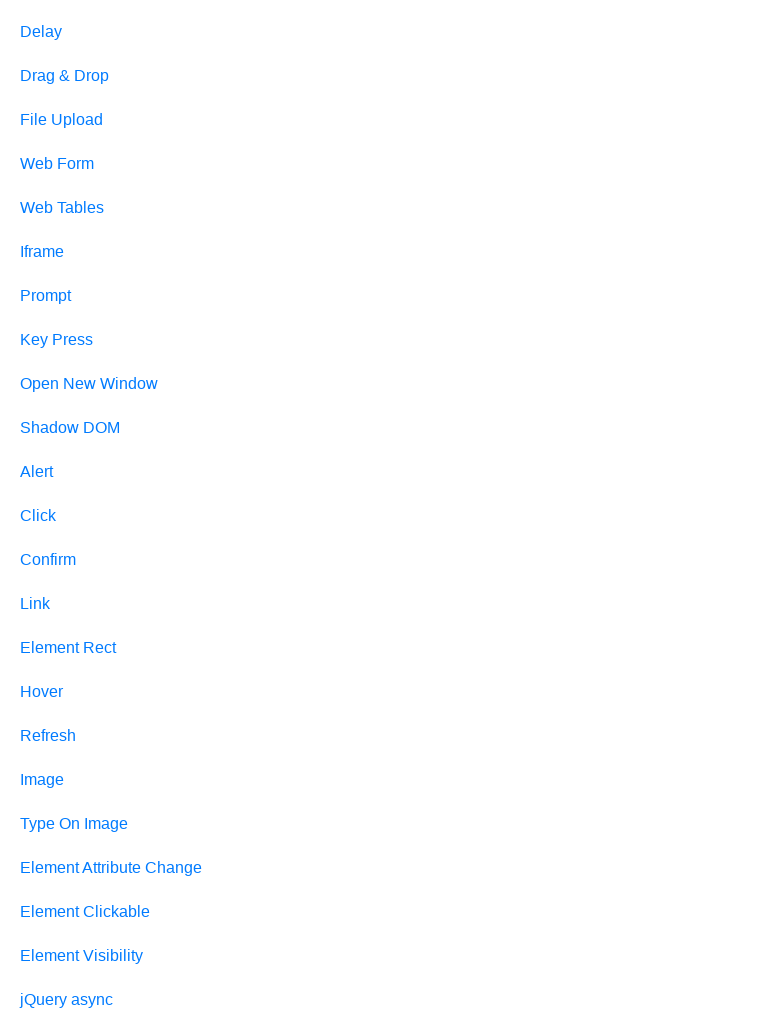

Body element loaded at tablet size on index page
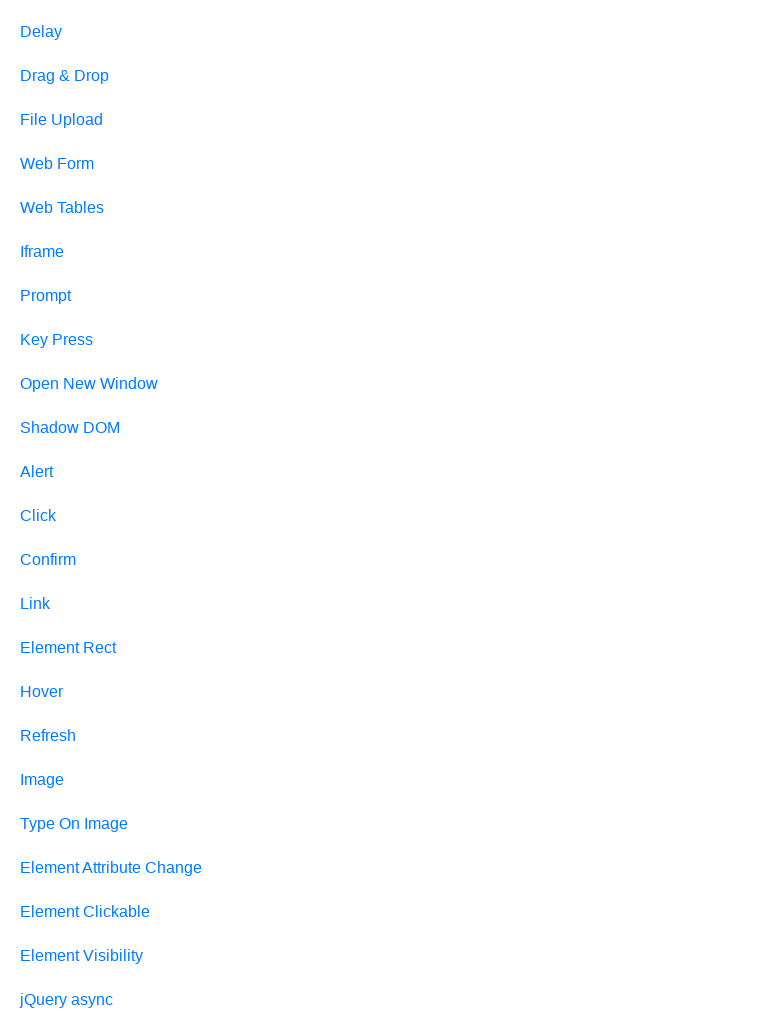

Set viewport to mobile size (375x667) on index page
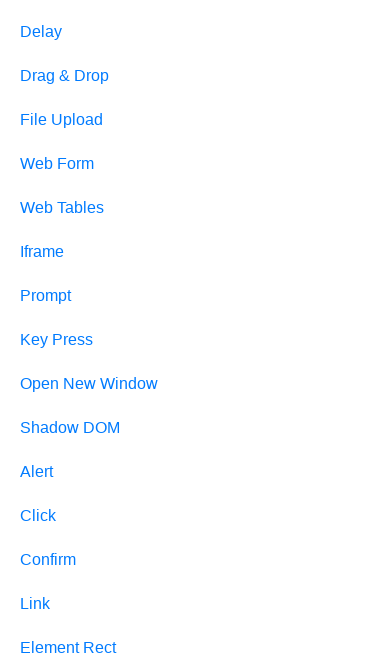

Body element loaded at mobile size on index page
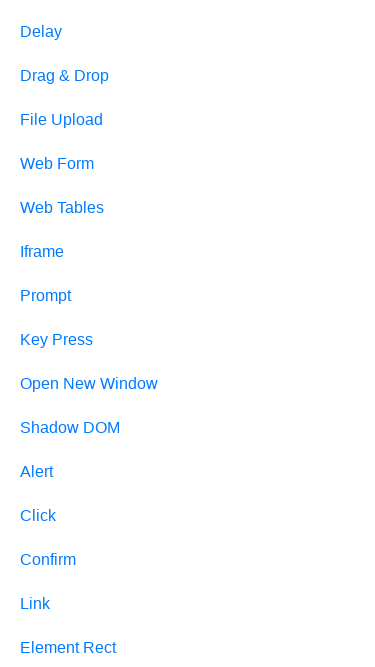

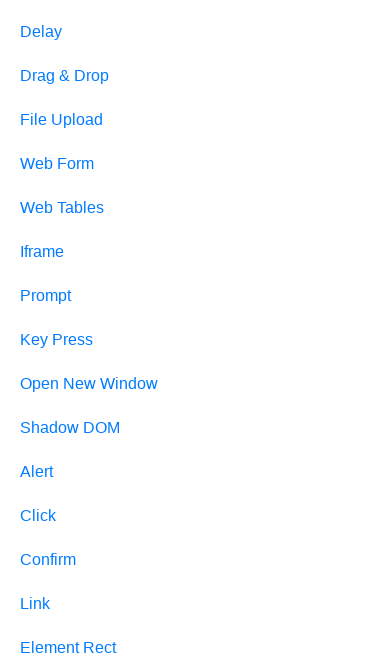